Demonstrates CSS multiple attribute OR selector by filling email field

Starting URL: https://alada.vn/tai-khoan/dang-ky.html

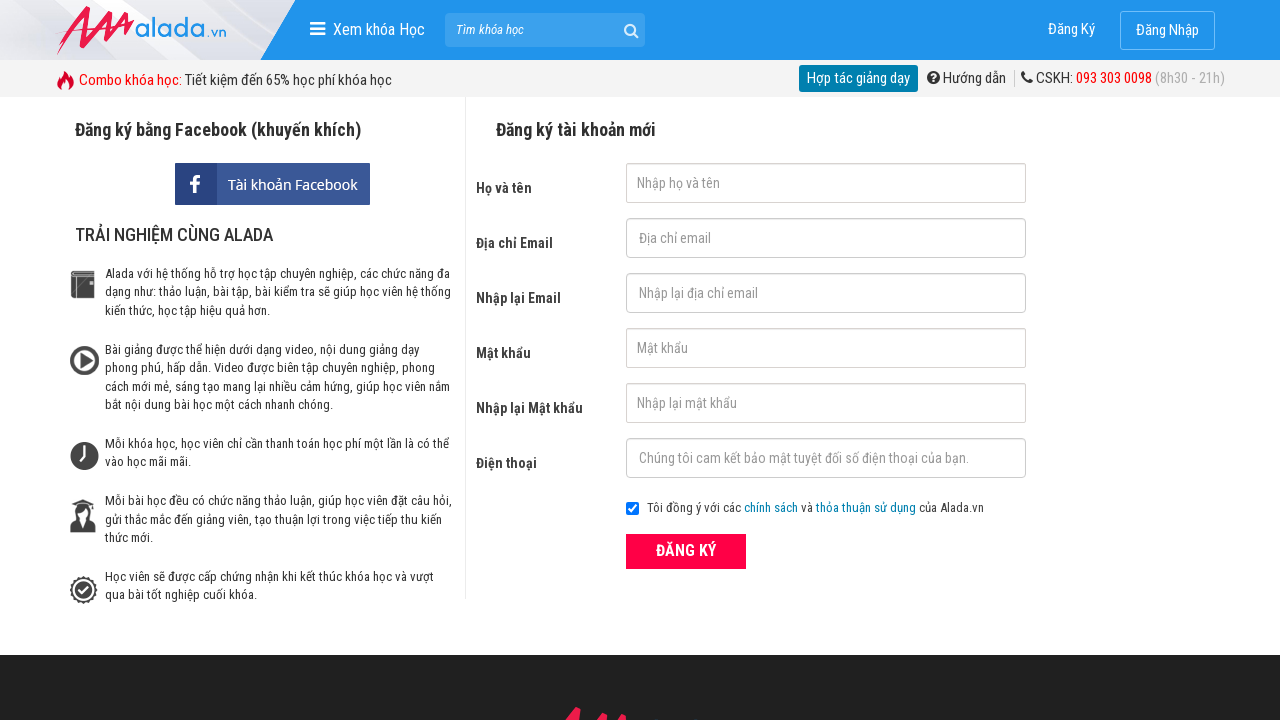

Filled email field with 'dgea@gmail.com' using CSS multiple attribute OR selector on input[id='txtEmail'], input[name='email']
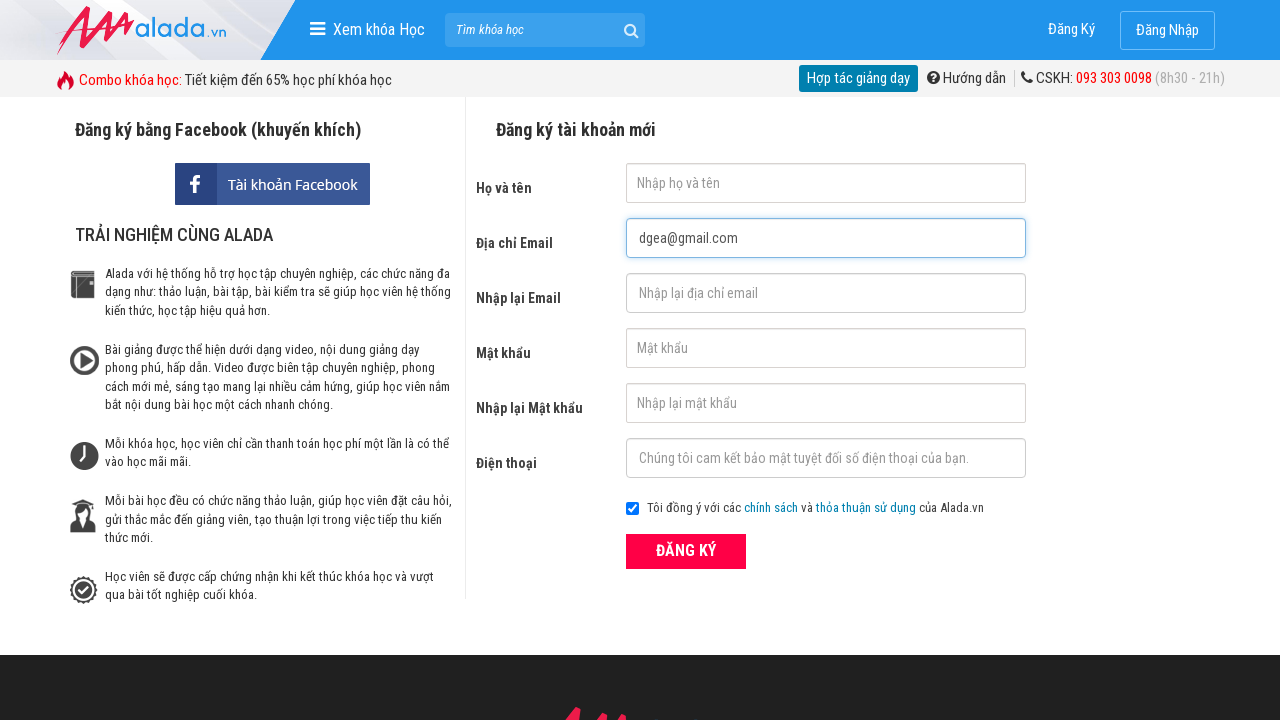

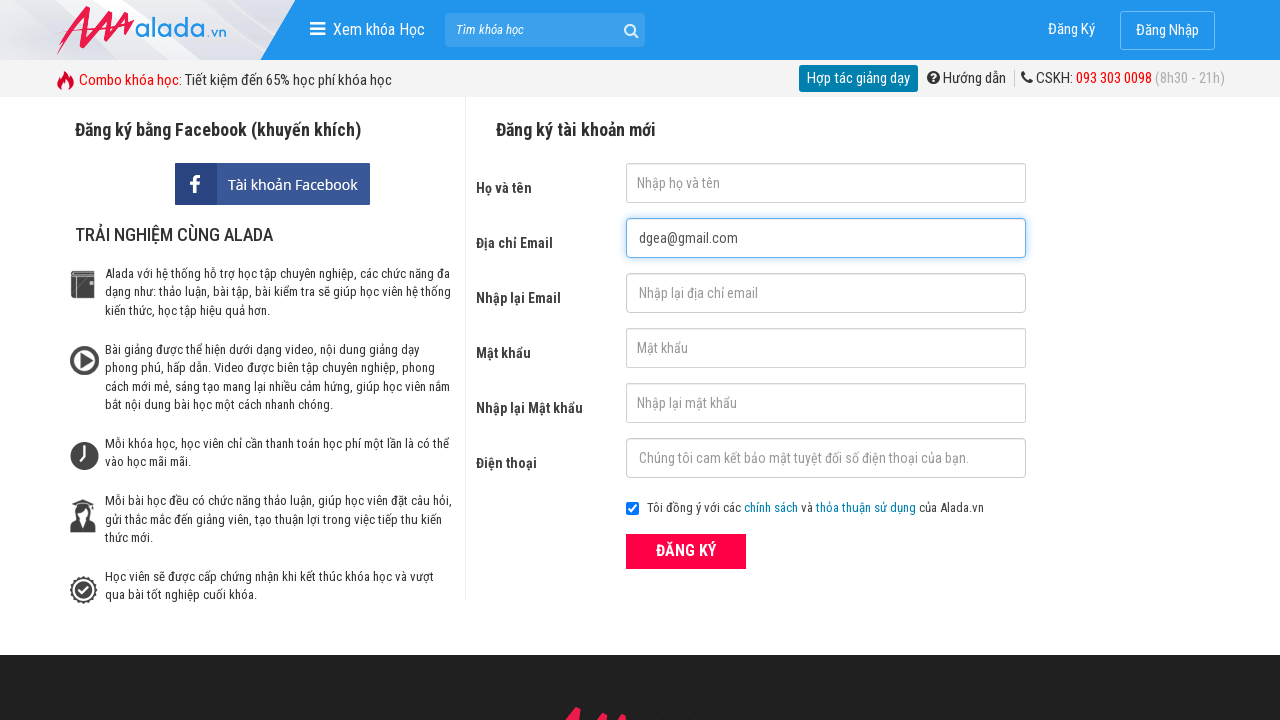